Tests creating a new todo item by filling in the input field and pressing Enter, then verifying the todo appears in the list

Starting URL: https://vanilton.net/web-test/todos/#/

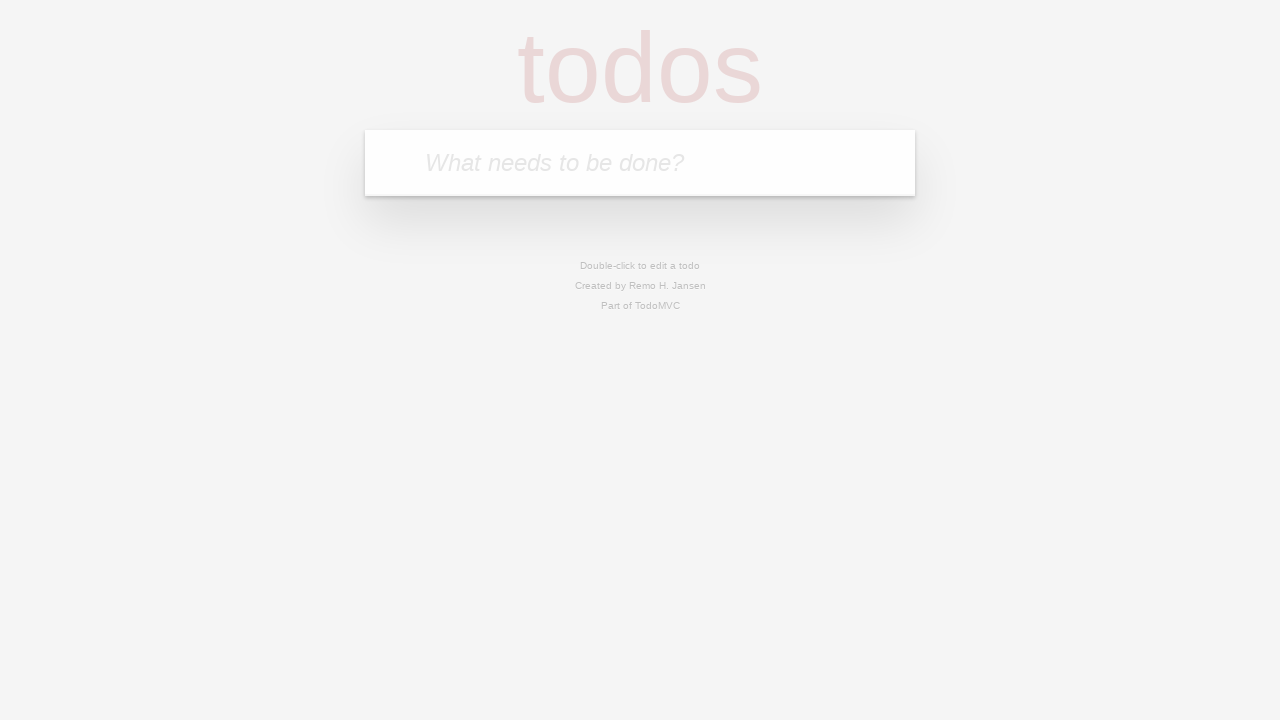

Clicked on the todo input field at (640, 163) on internal:attr=[placeholder="What needs to be done?"i]
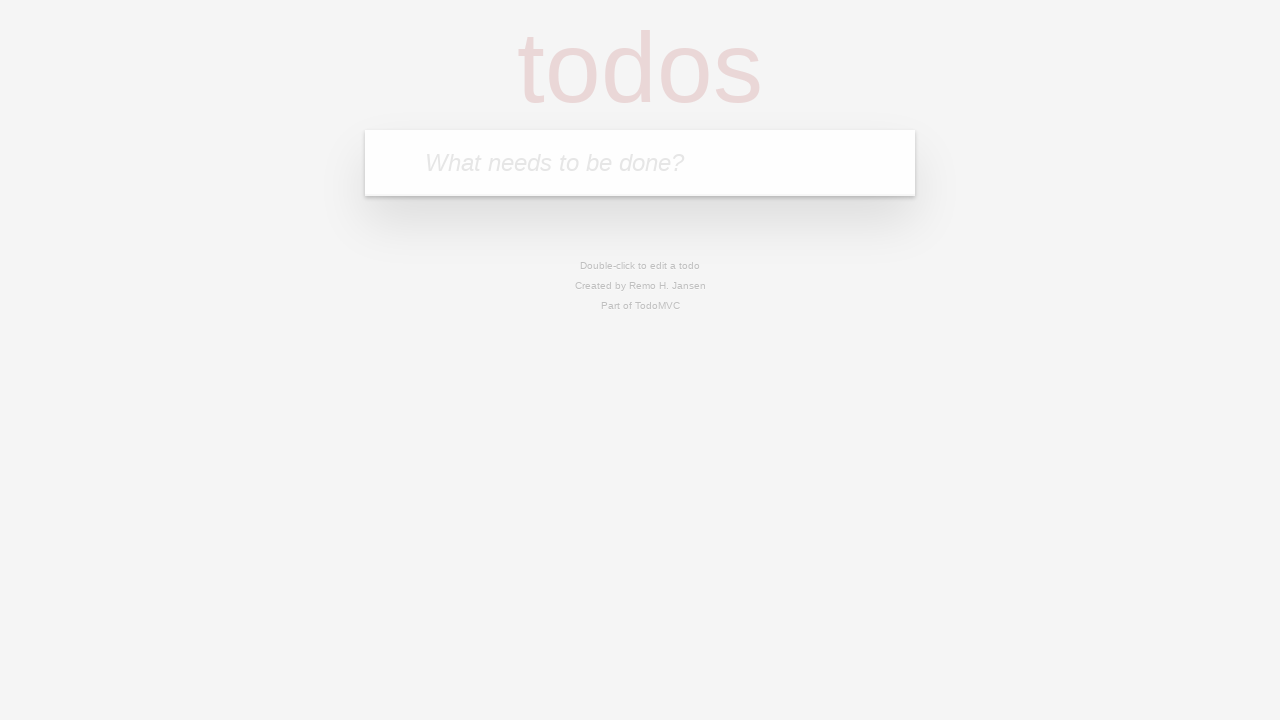

Filled input field with 'Buy groceries' on internal:attr=[placeholder="What needs to be done?"i]
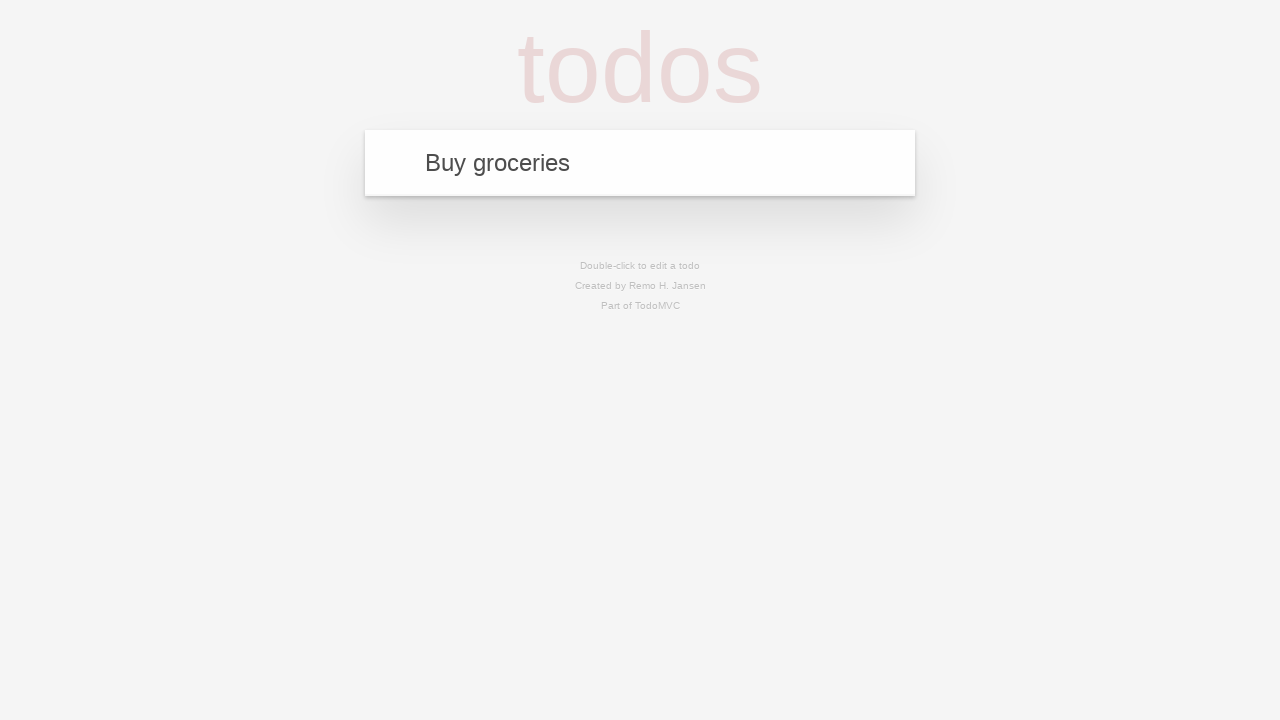

Pressed Enter to create the todo item on internal:attr=[placeholder="What needs to be done?"i]
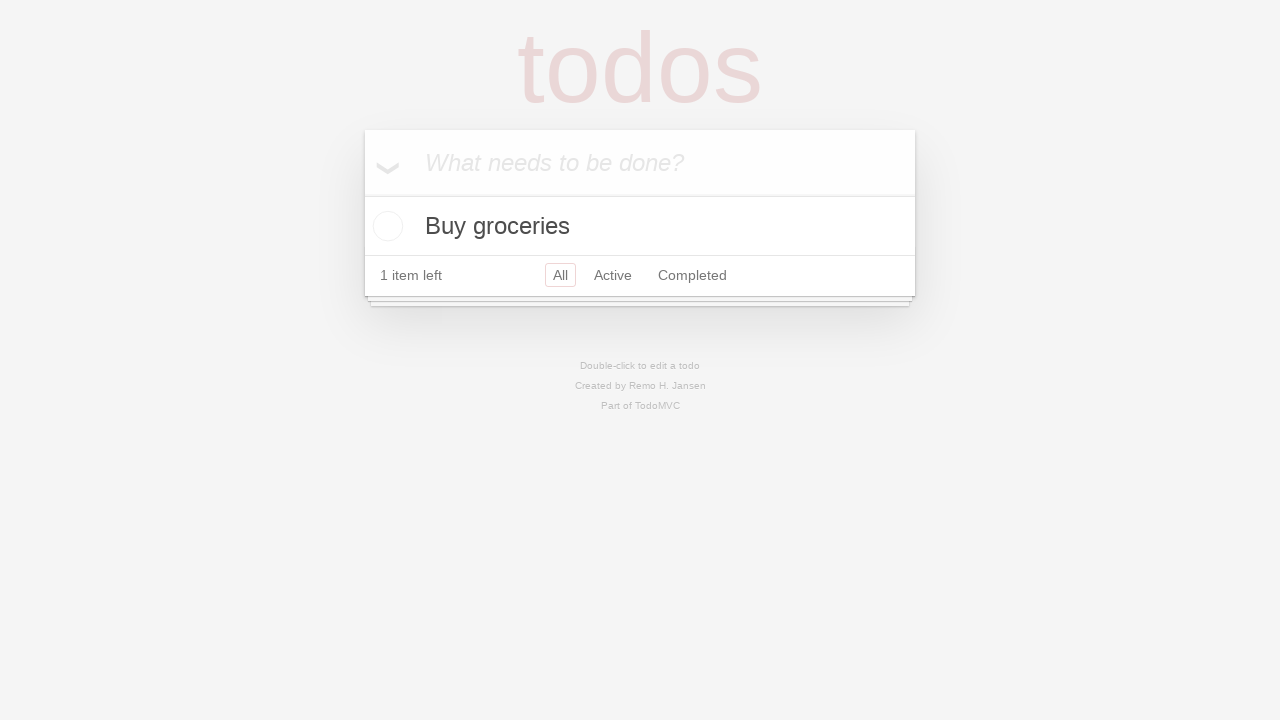

Verified that 'Buy groceries' todo item appears in the list
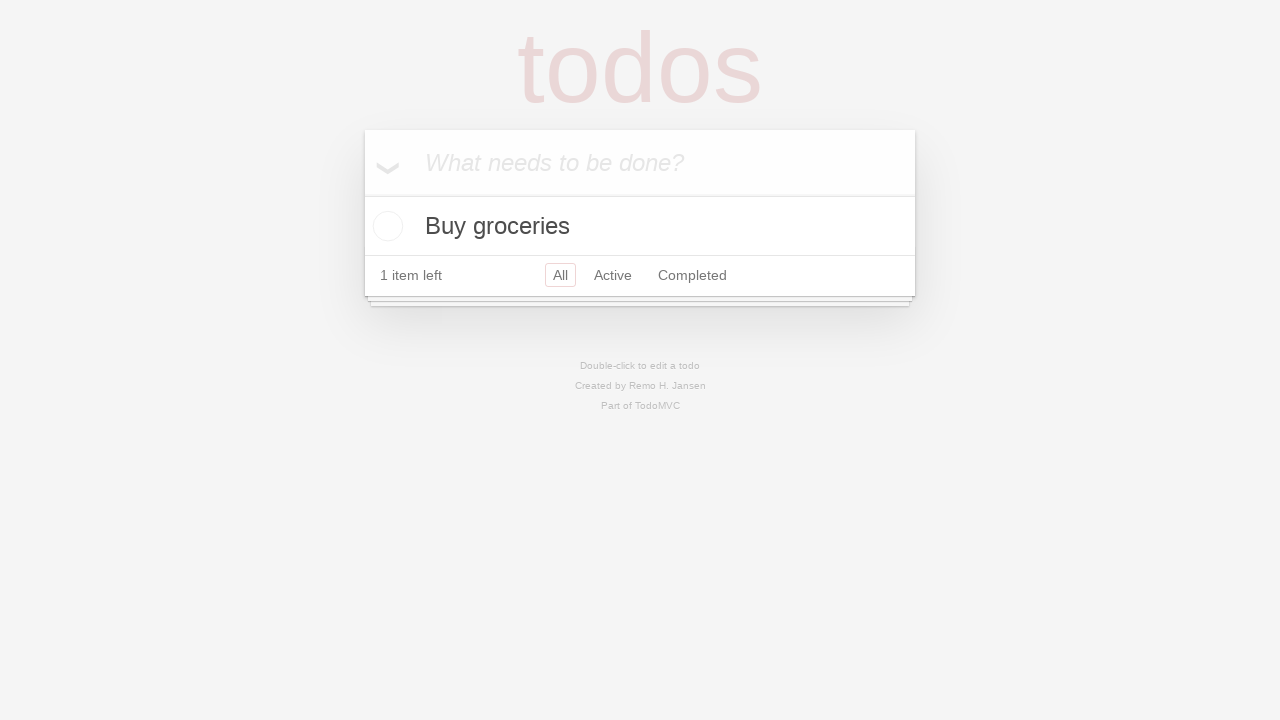

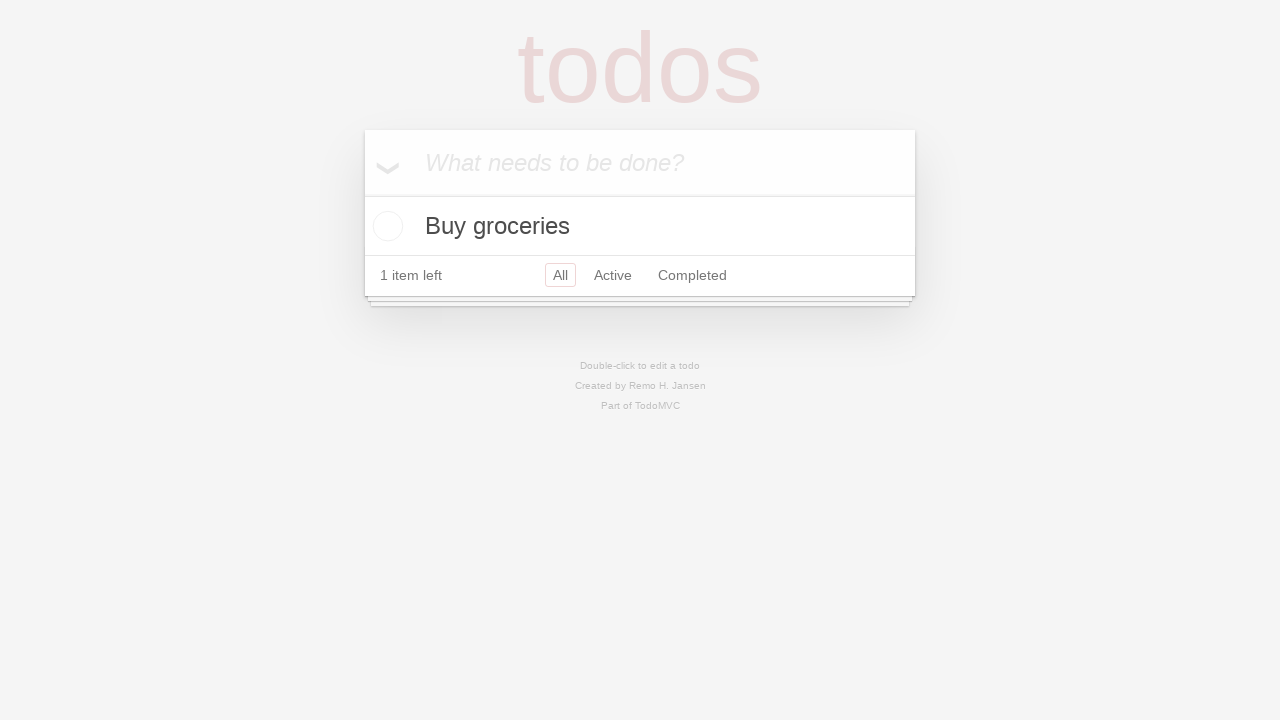